Tests navigation on HotPepper restaurant site by clicking on the Hokkaido regional link

Starting URL: https://www.hotpepper.jp/

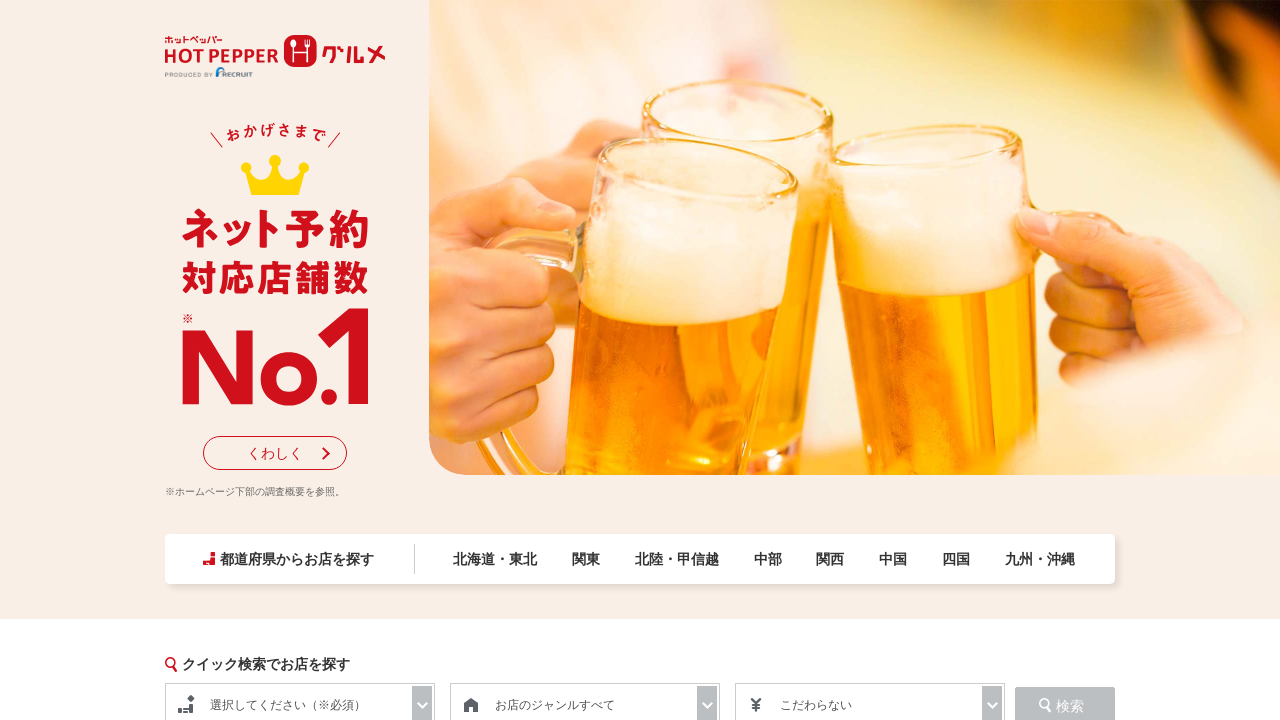

Clicked on the Hokkaido (北海道) regional link at (495, 559) on text=北海道
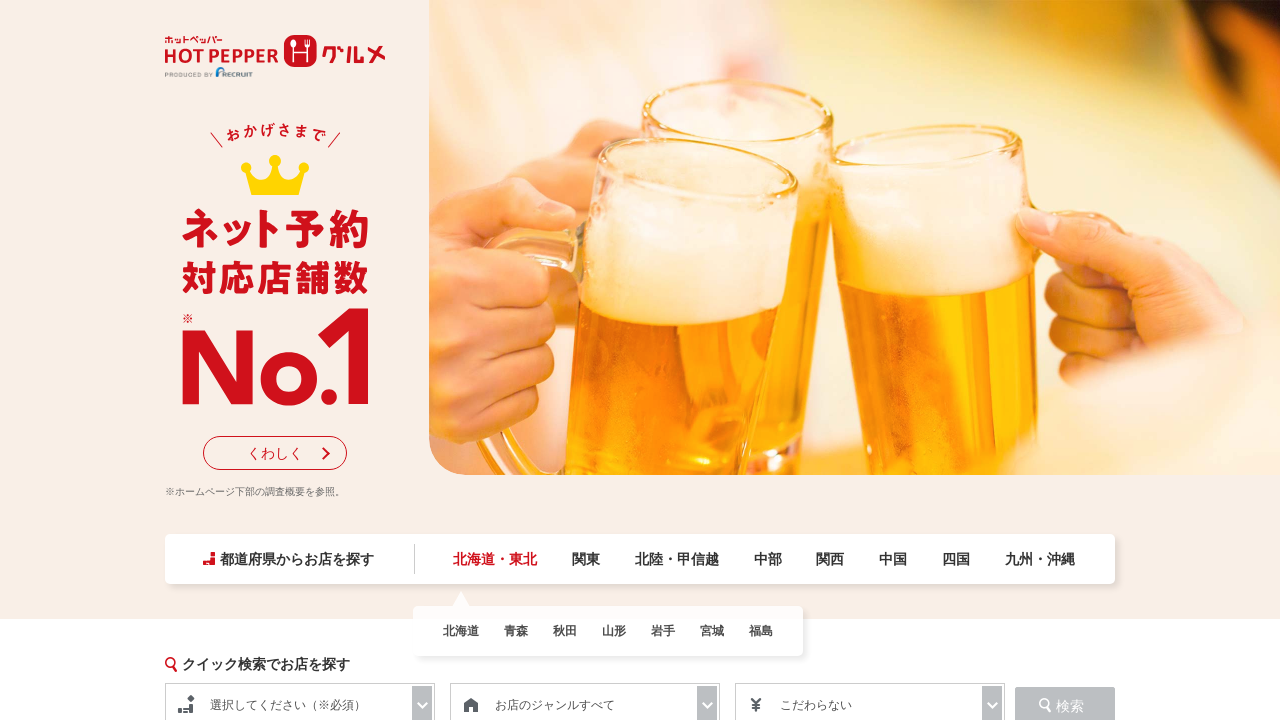

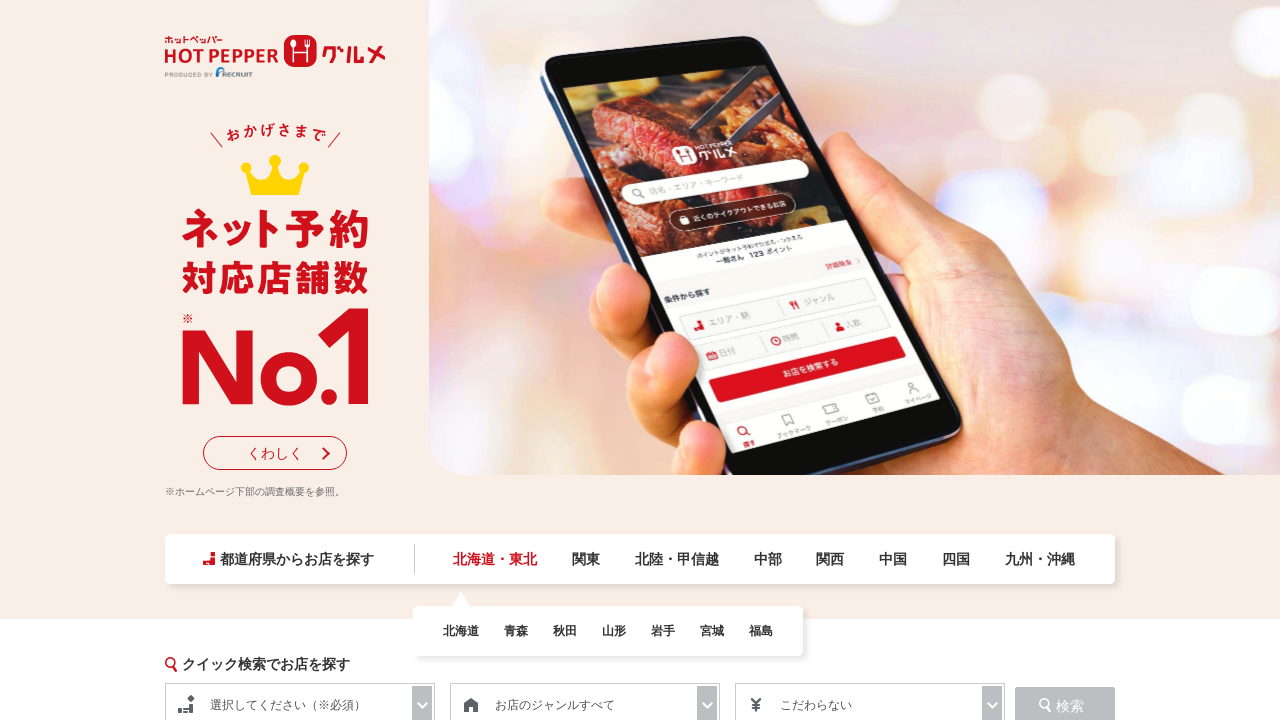